Tests search functionality on VOA Learning English site by clicking search trigger, entering a search term, and verifying results

Starting URL: https://learningenglish.voanews.com/p/5610.html

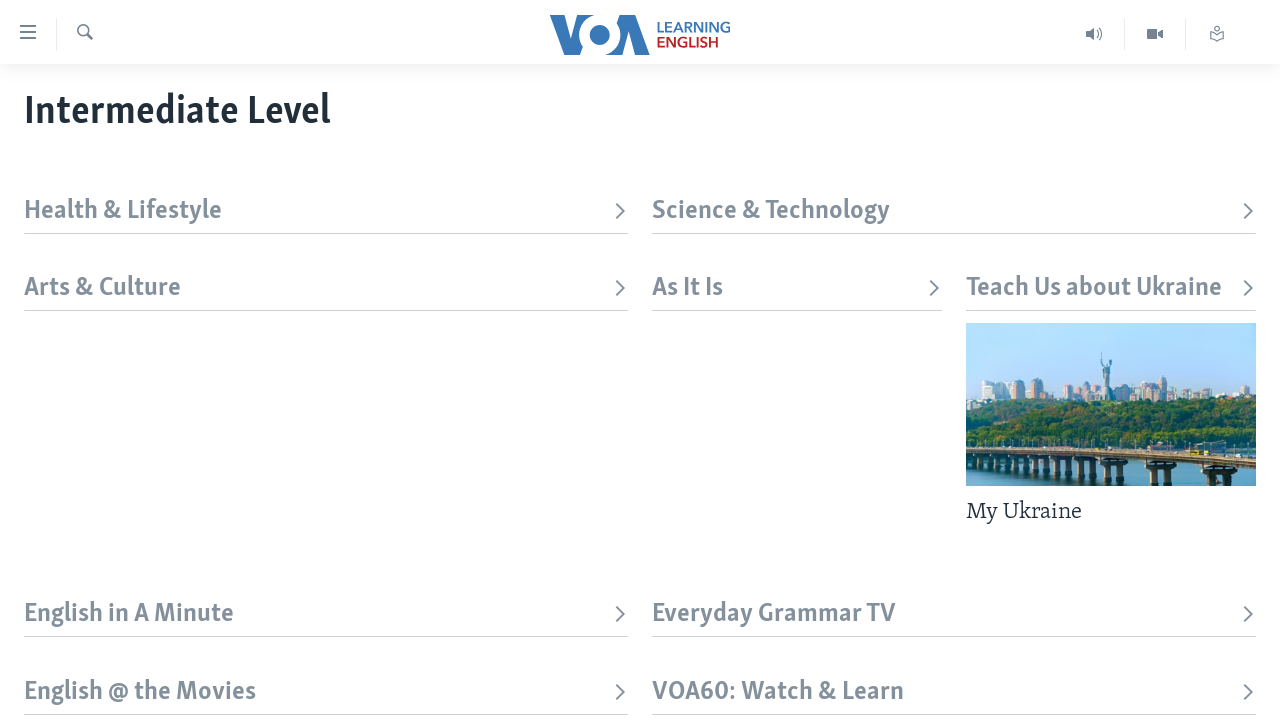

Clicked search trigger button at (84, 34) on xpath=//div[@id='page']//label[contains(@class, 'top-srch-trigger')]
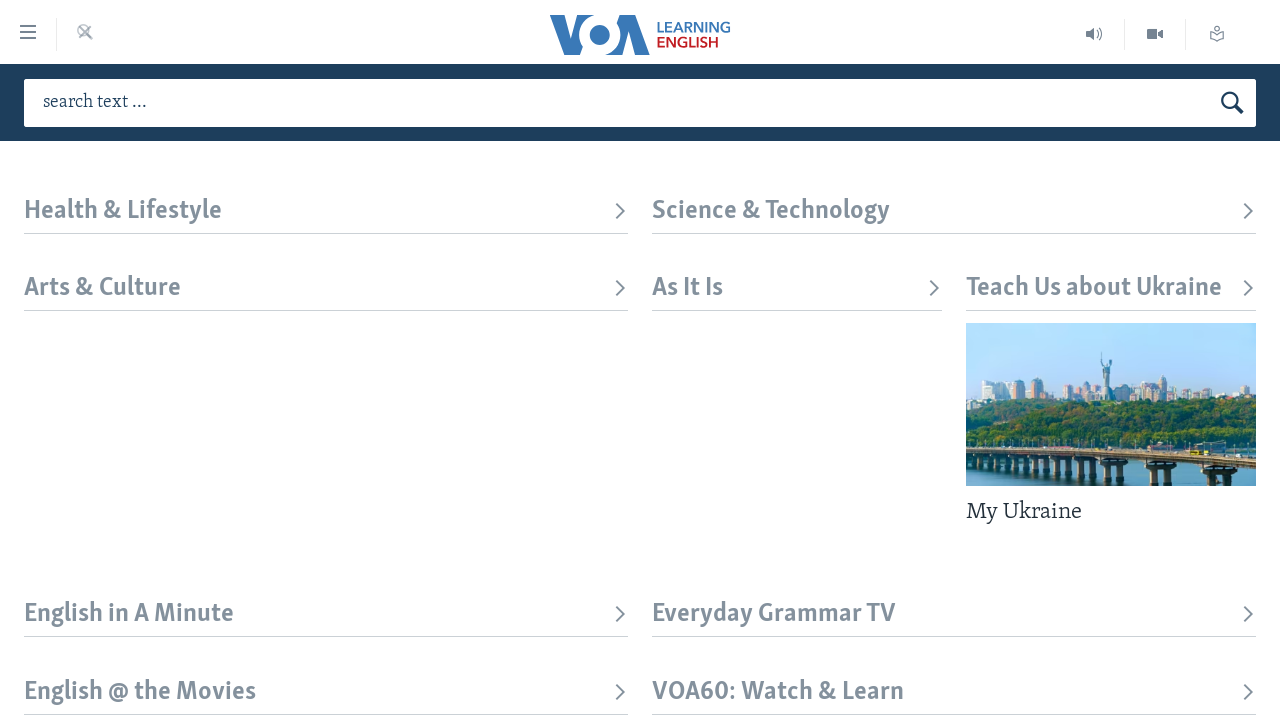

Entered 'learning english' in search field on #txtHeaderSearch
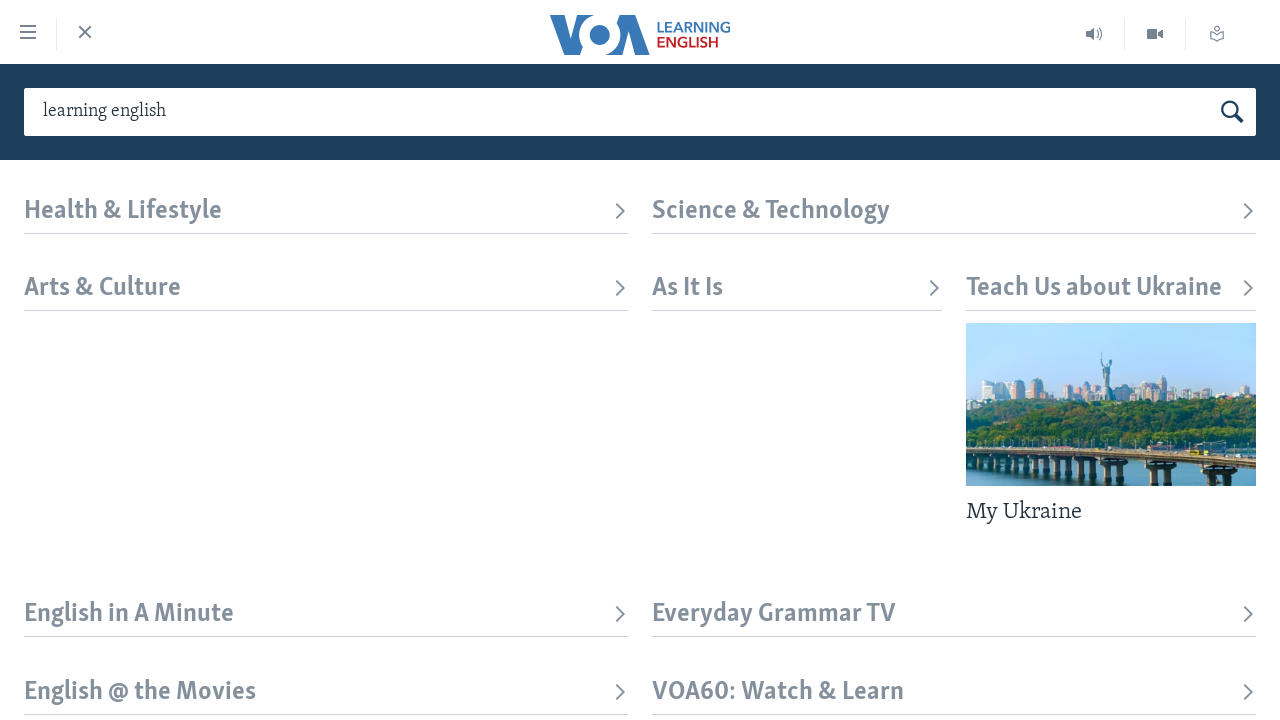

Clicked search button to submit query at (1232, 112) on button
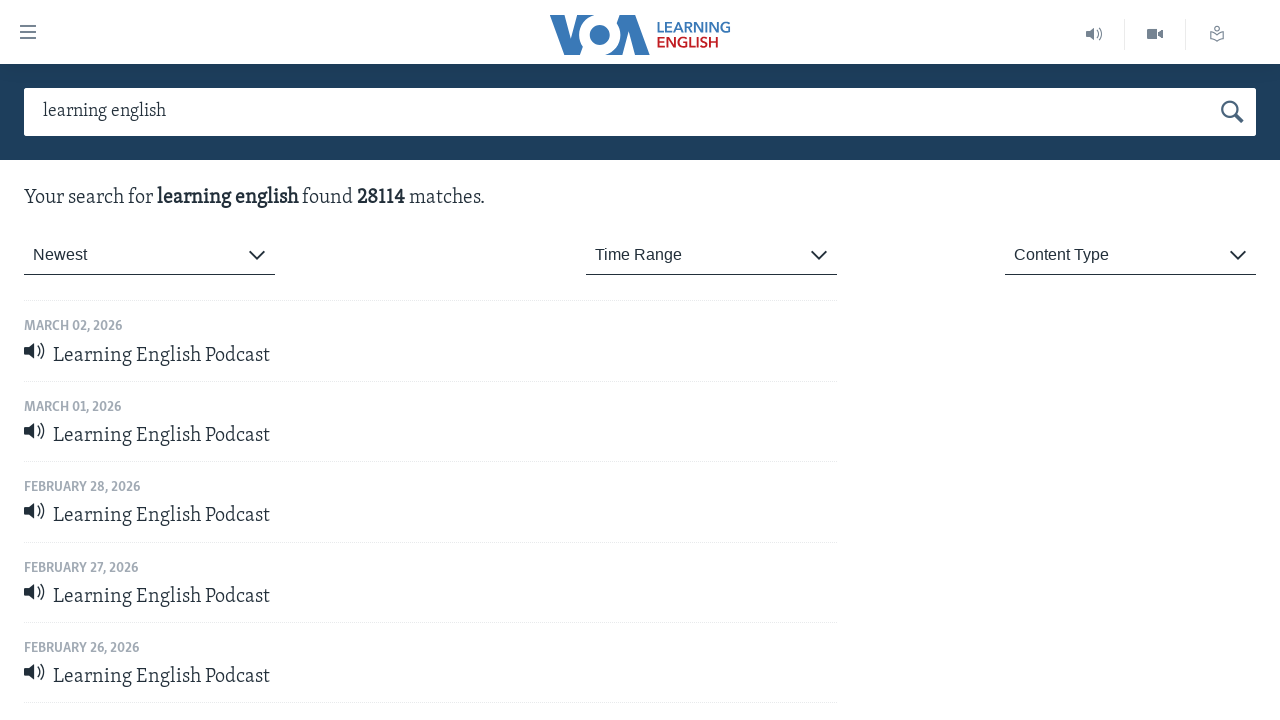

Search results loaded and first result header visible
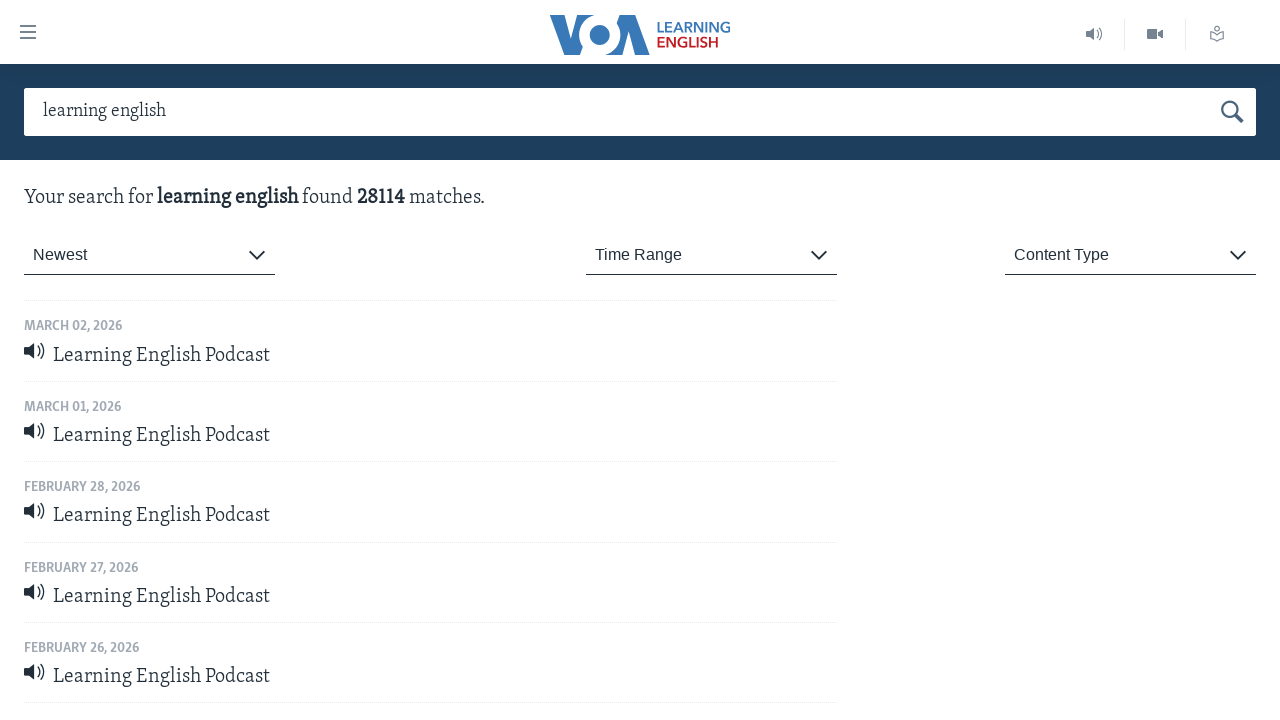

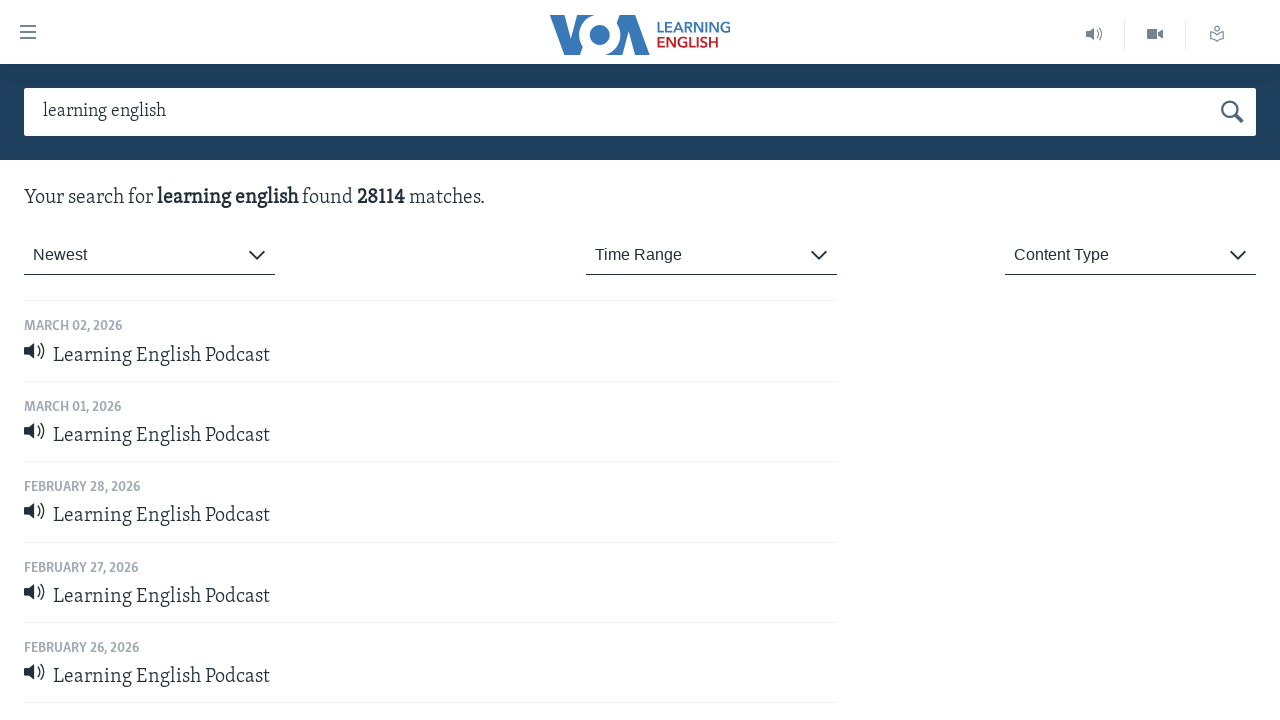